Navigates to Rahul Shetty Academy Selenium Practice page and maximizes the browser window. This is a basic browser setup script for framework learning.

Starting URL: https://rahulshettyacademy.com/seleniumPractise/#/

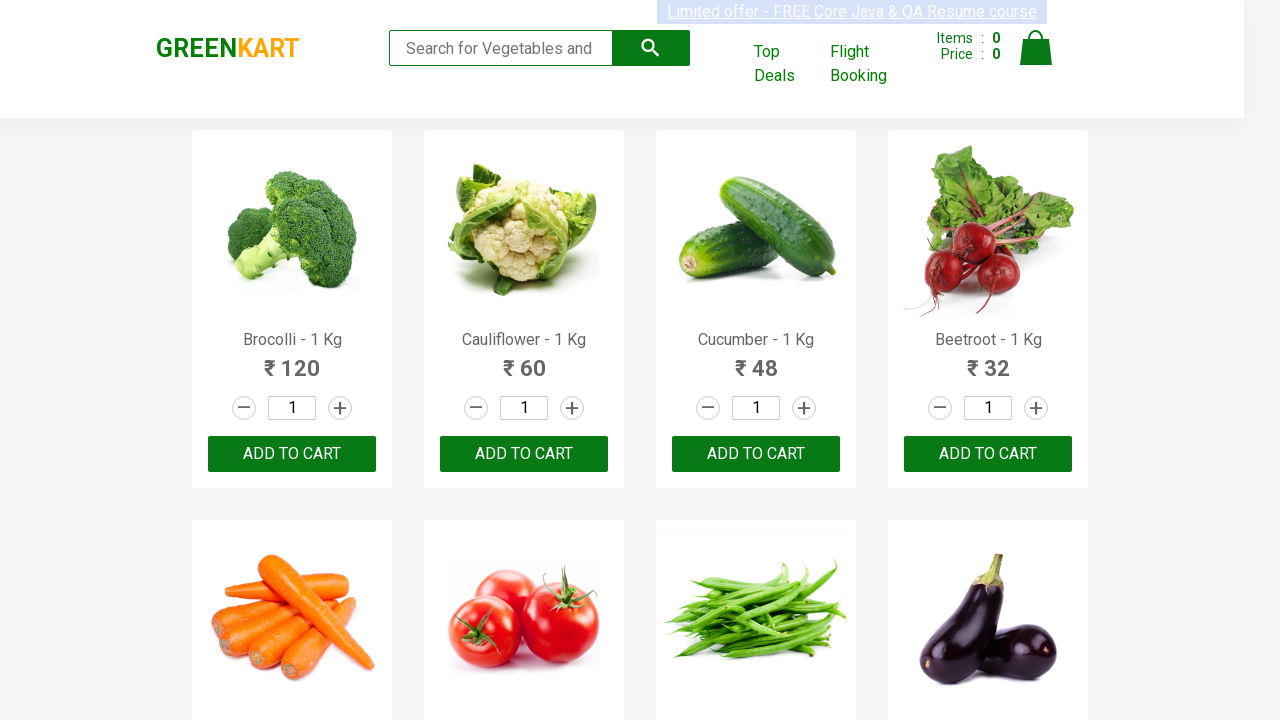

Navigated to Rahul Shetty Academy Selenium Practice page and waited for DOM content to load
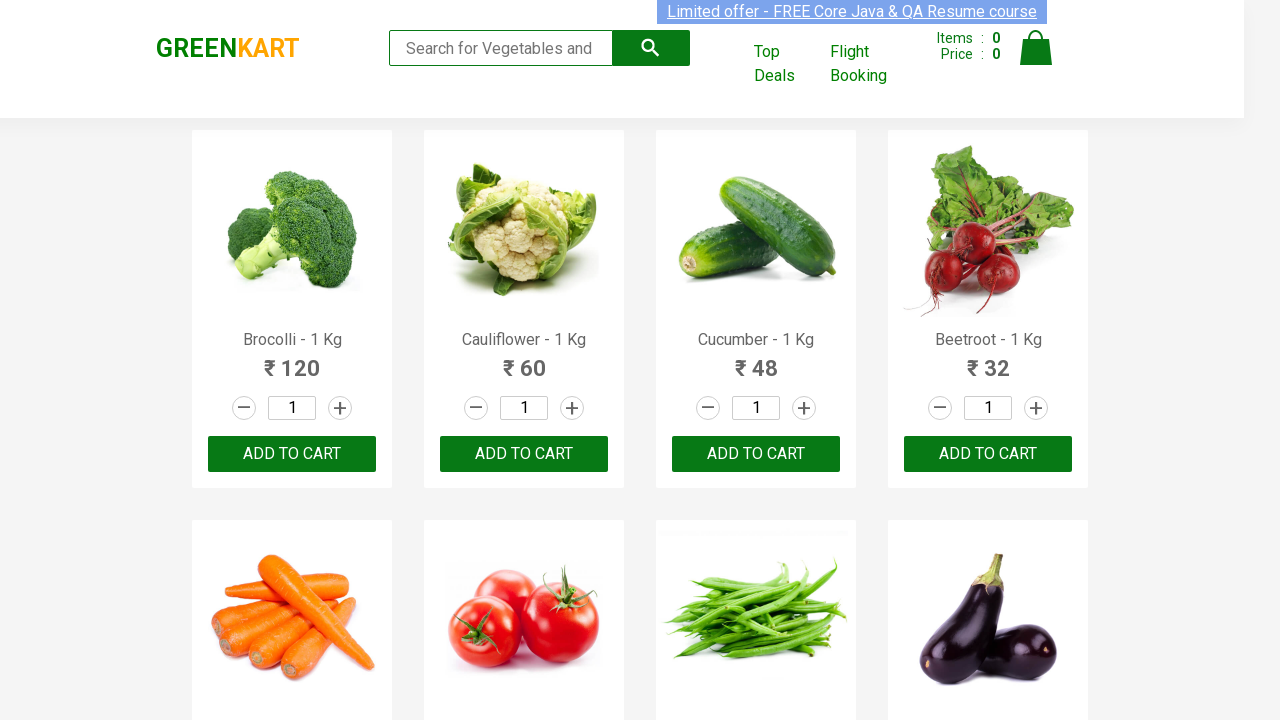

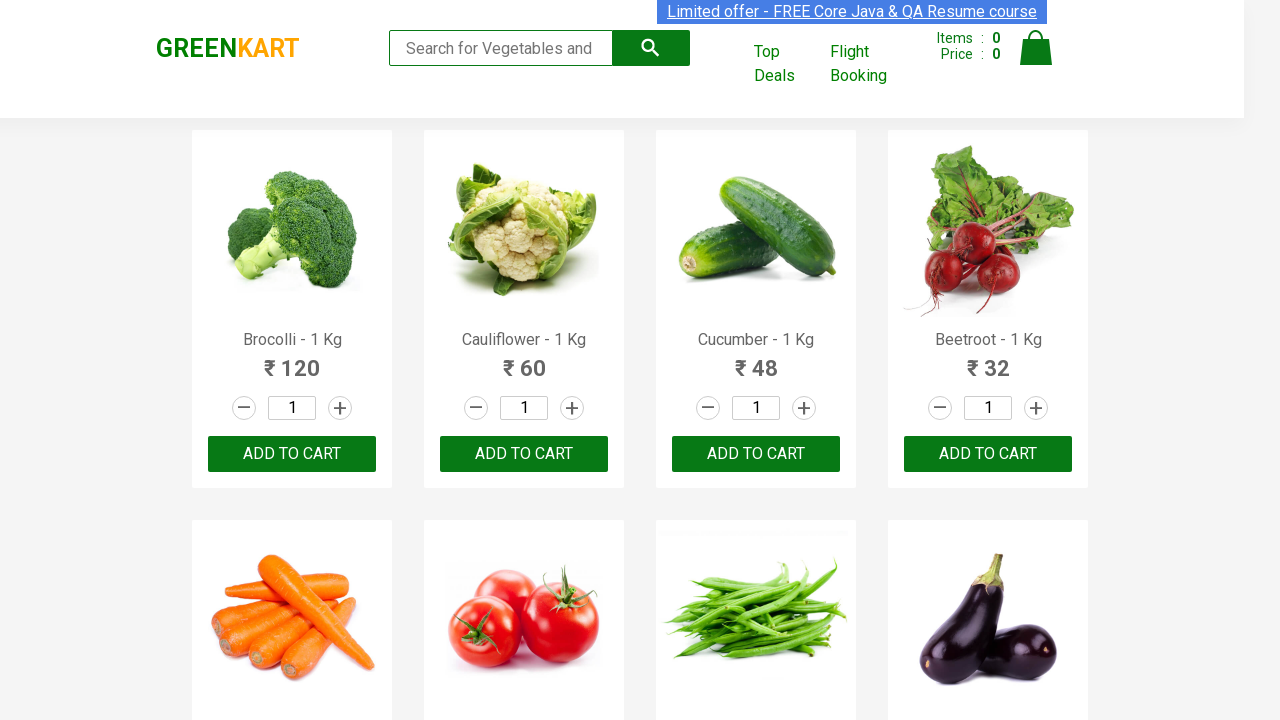